Navigates to TestLeaf website using WebDriverManager setup approach

Starting URL: https://www.testleaf.com

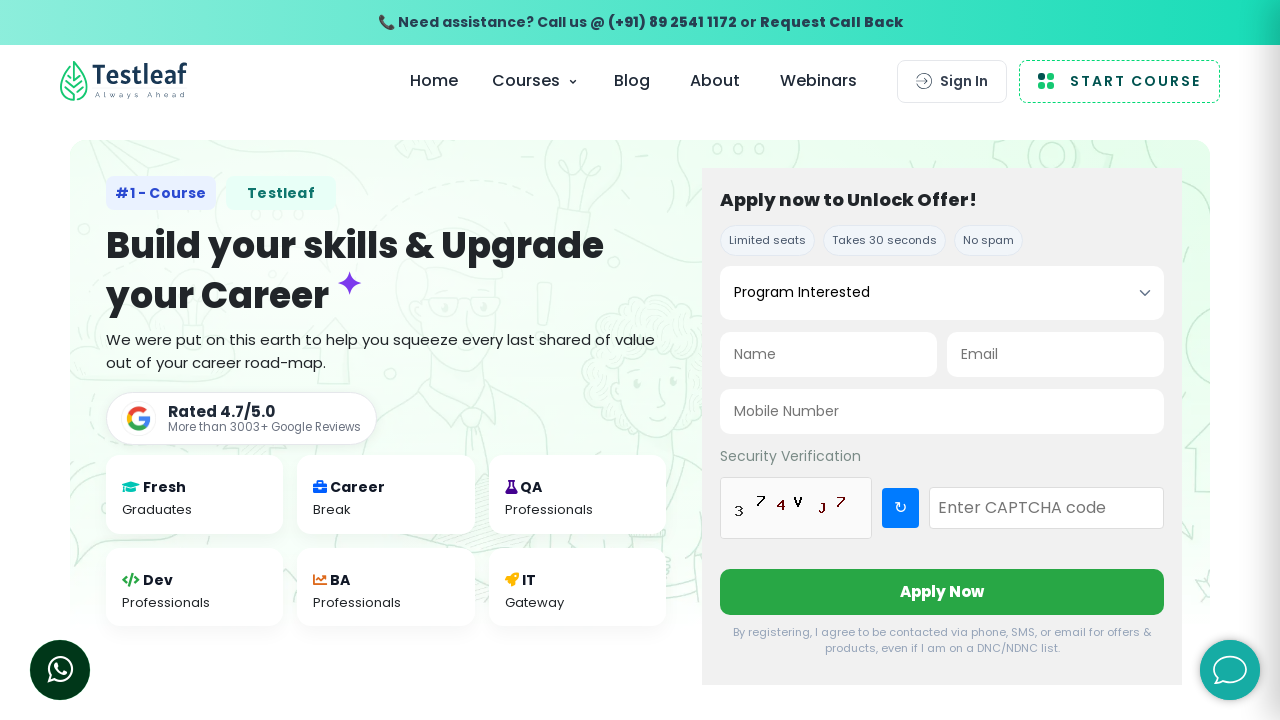

Navigated to TestLeaf website (https://www.testleaf.com)
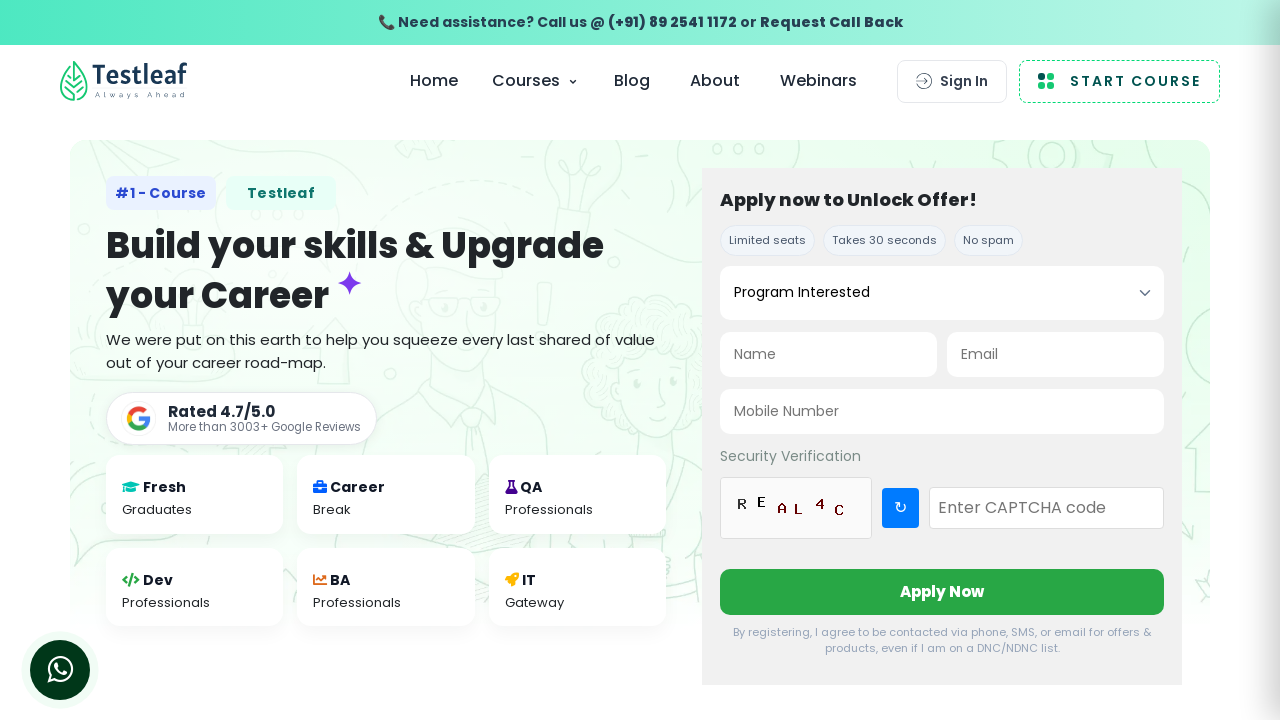

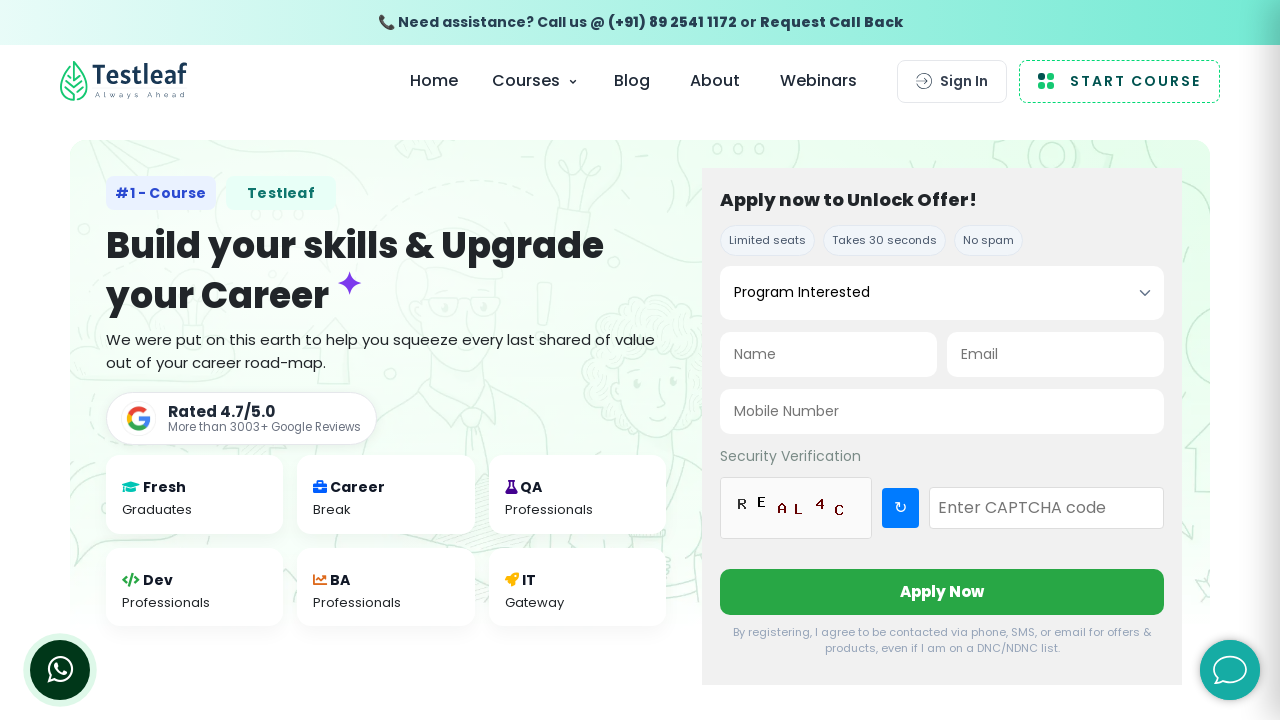